Tests JavaScript alert handling by clicking a button to trigger an alert, accepting it, and verifying the result message is displayed correctly

Starting URL: https://the-internet.herokuapp.com/javascript_alerts

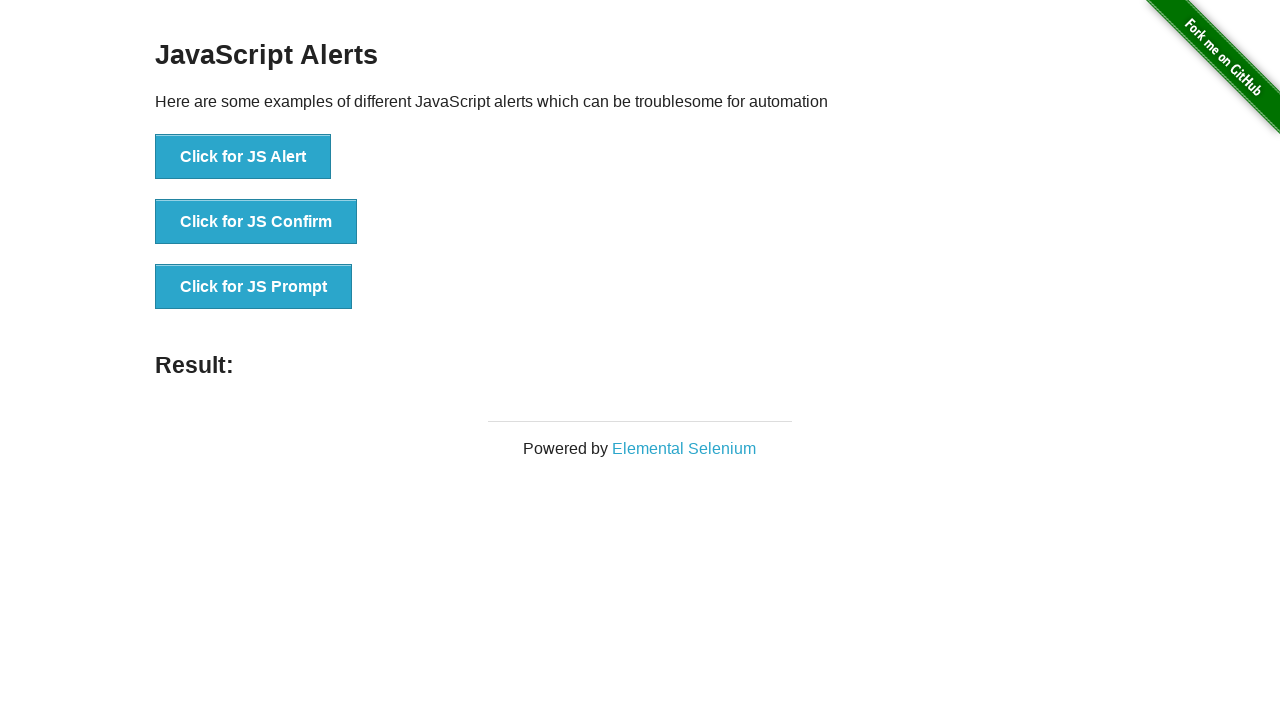

Set up dialog handler to accept alert
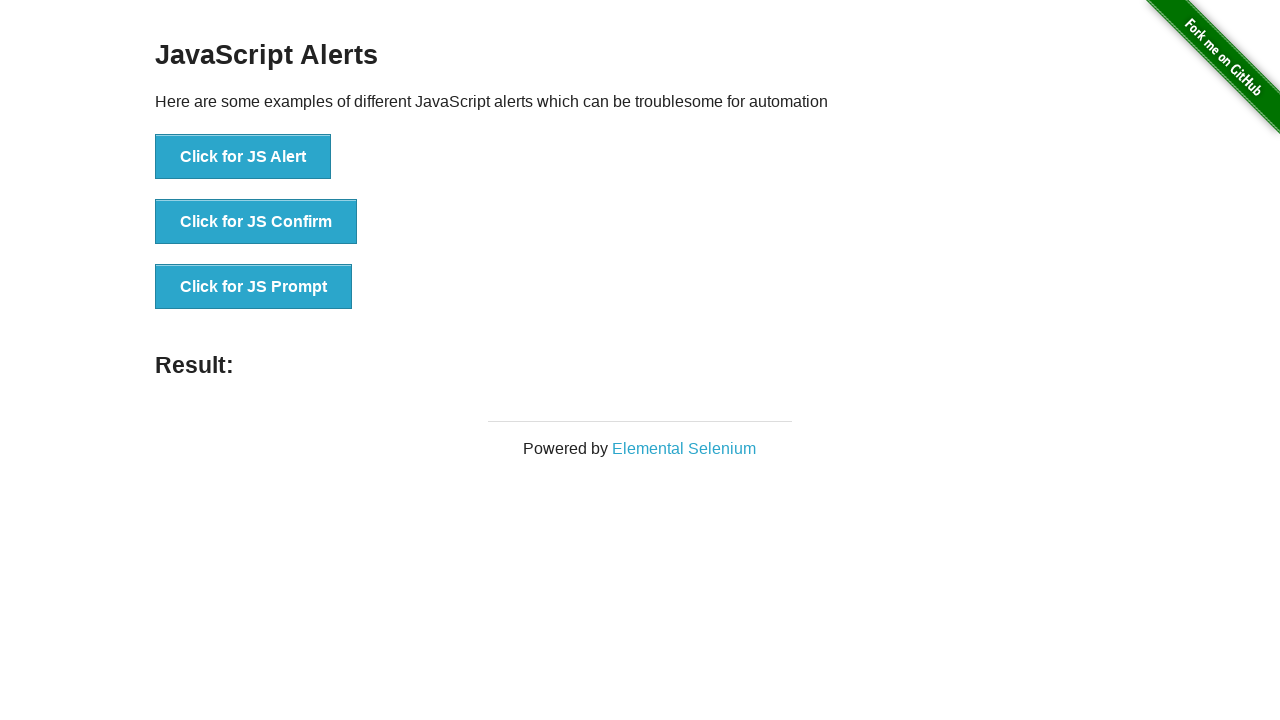

Clicked button to trigger JavaScript alert at (243, 157) on xpath=//button[text()='Click for JS Alert']
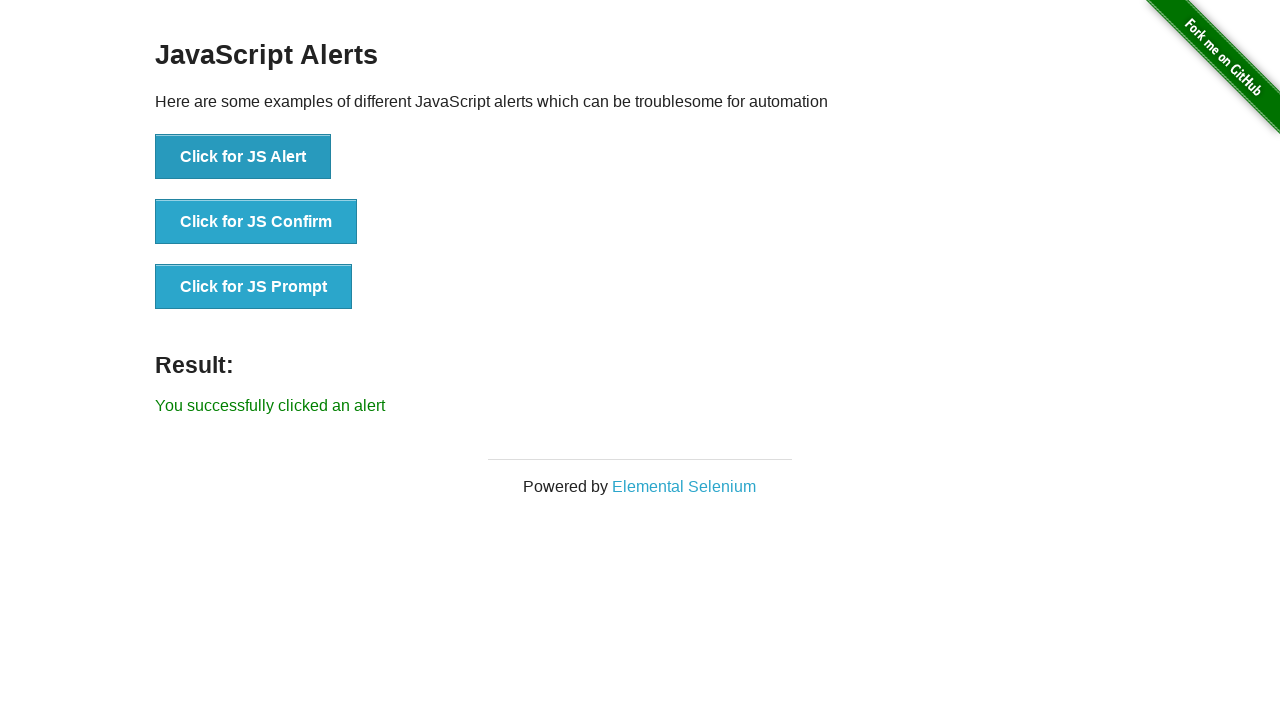

Result message element loaded
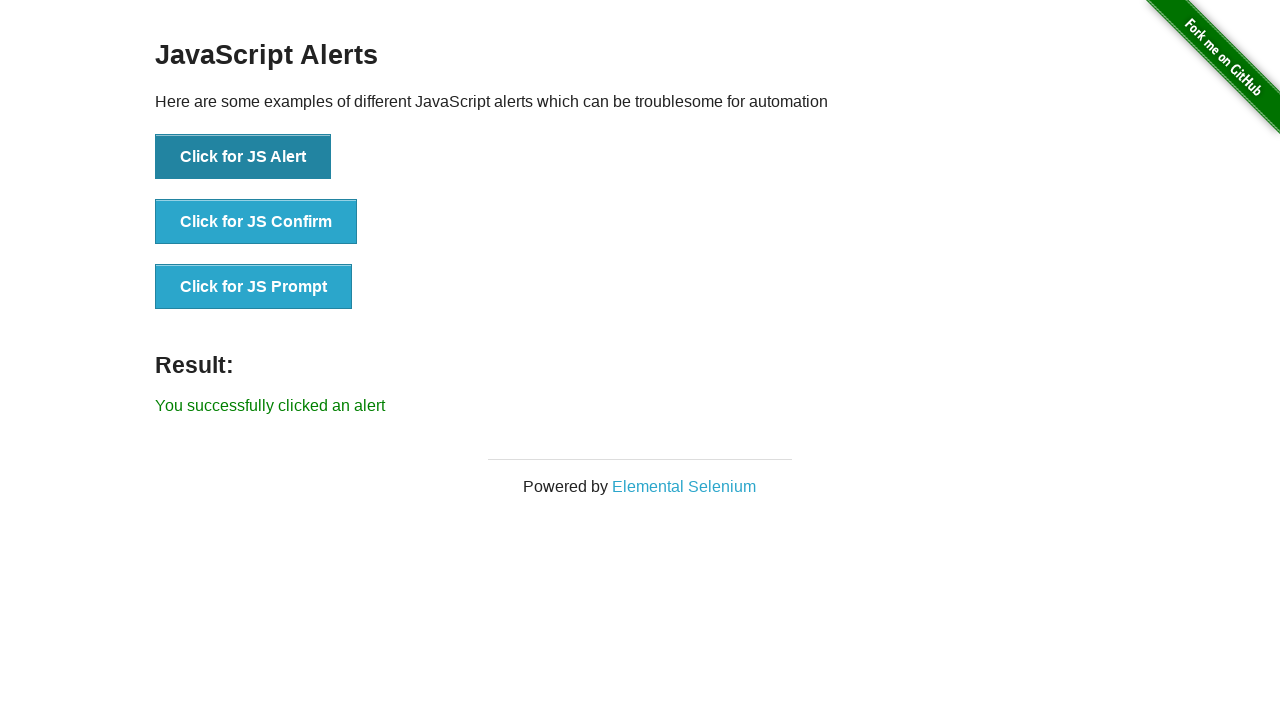

Verified result message displays 'You successfully clicked an alert'
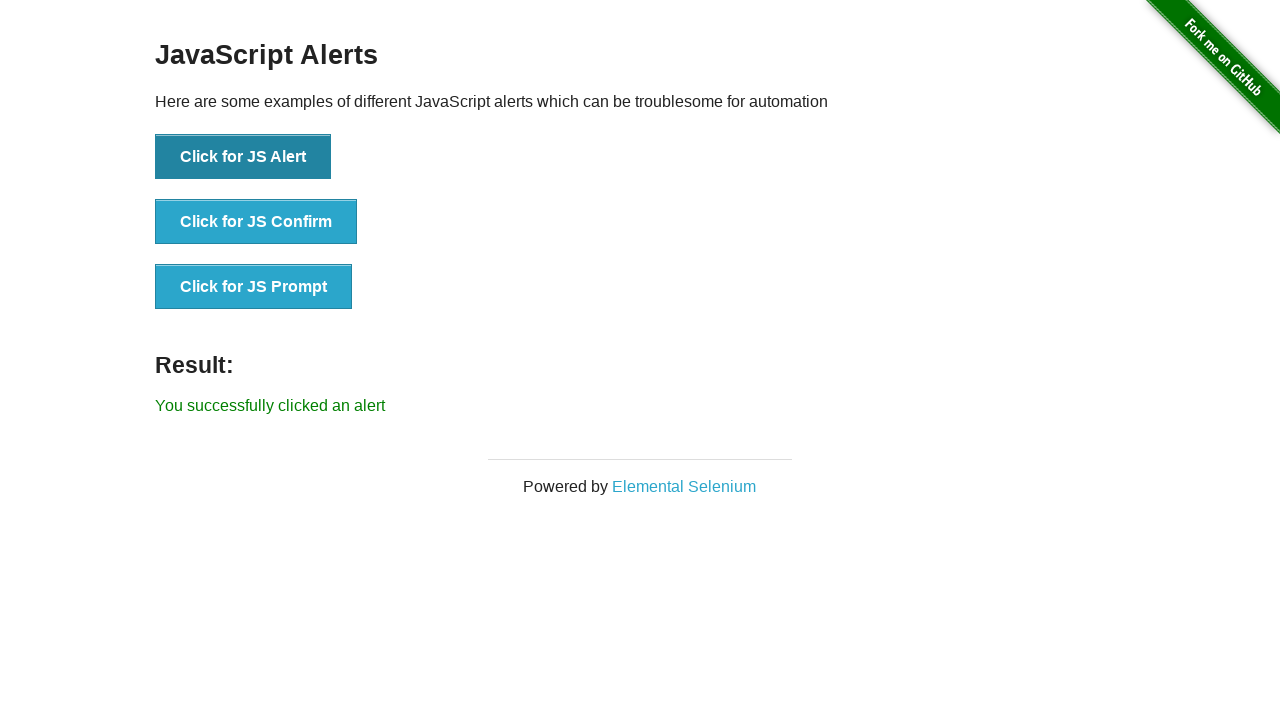

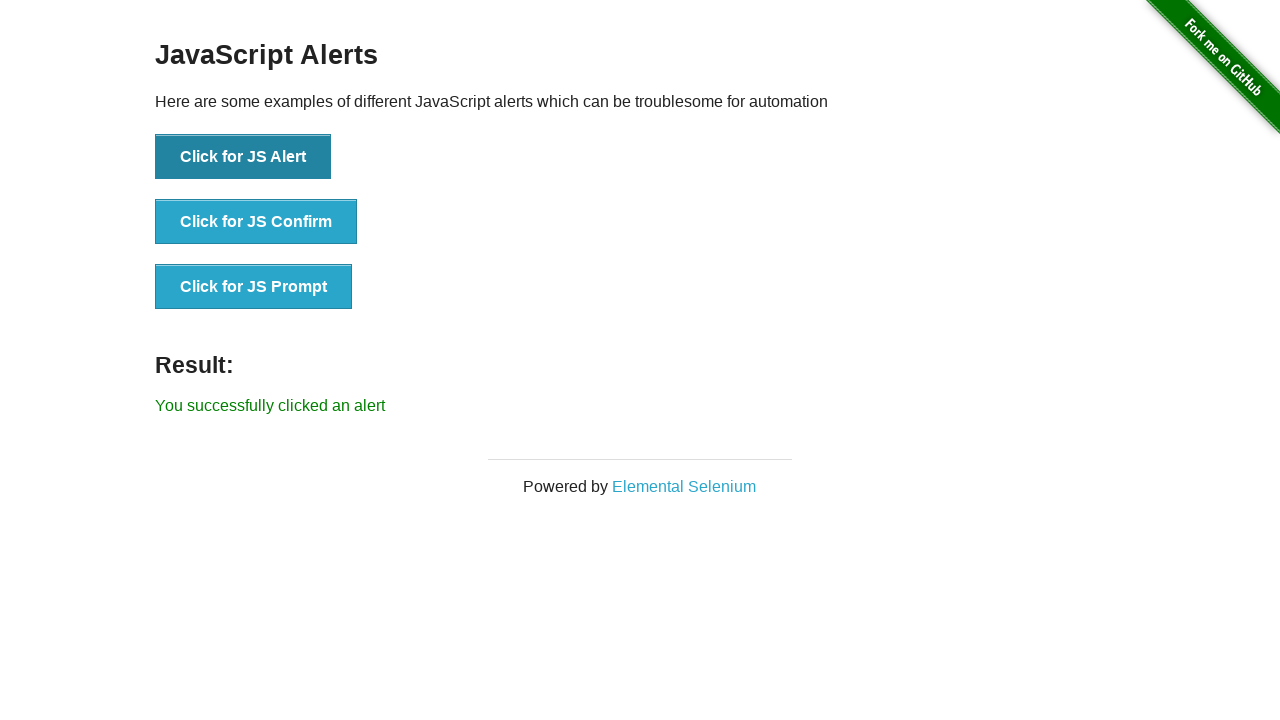